Tests clicking on a link that opens a popup window on the omayo test blog page

Starting URL: http://omayo.blogspot.com/

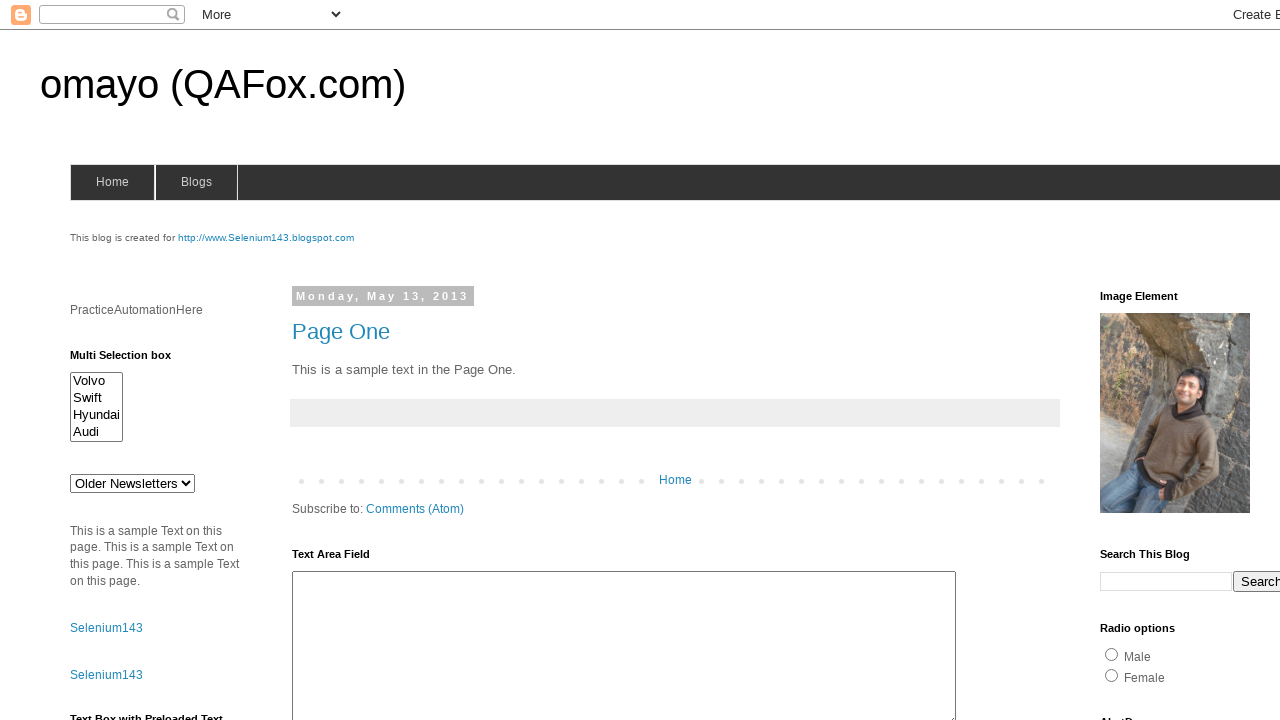

Waited for 'open a popup window' link to be visible on omayo test blog page
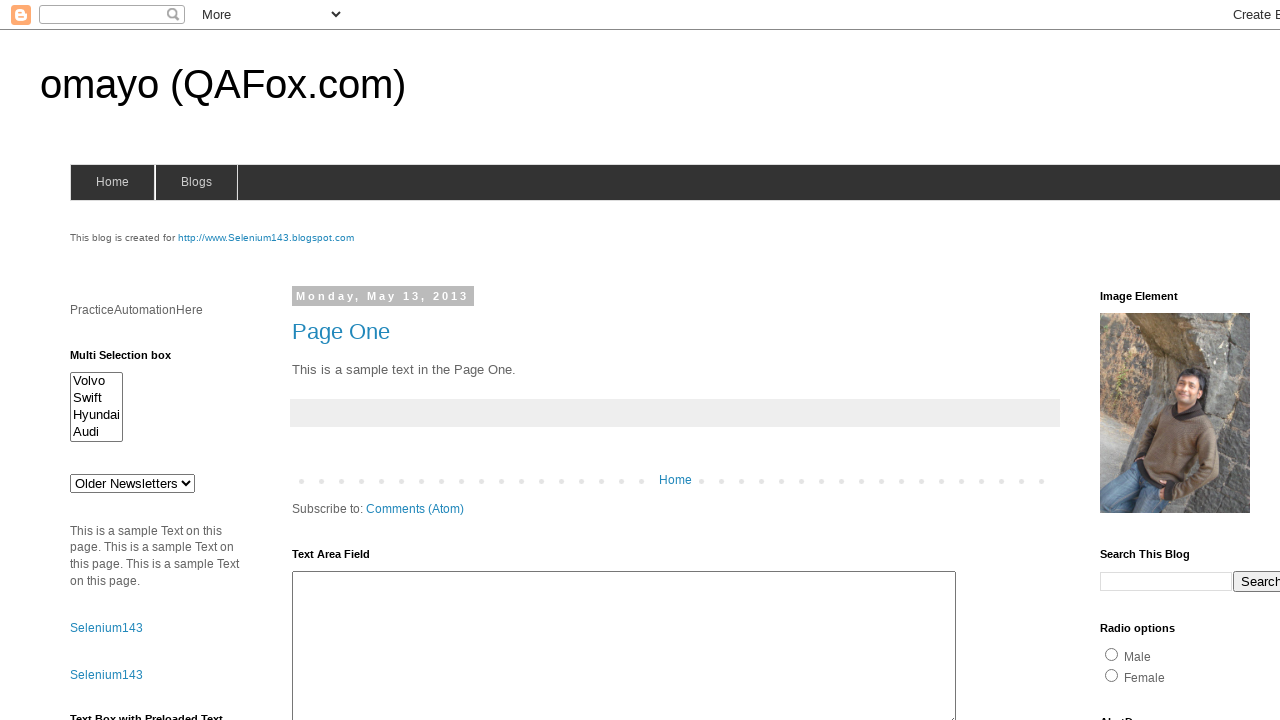

Clicked on 'open a popup window' link at (132, 360) on text=open a popup window
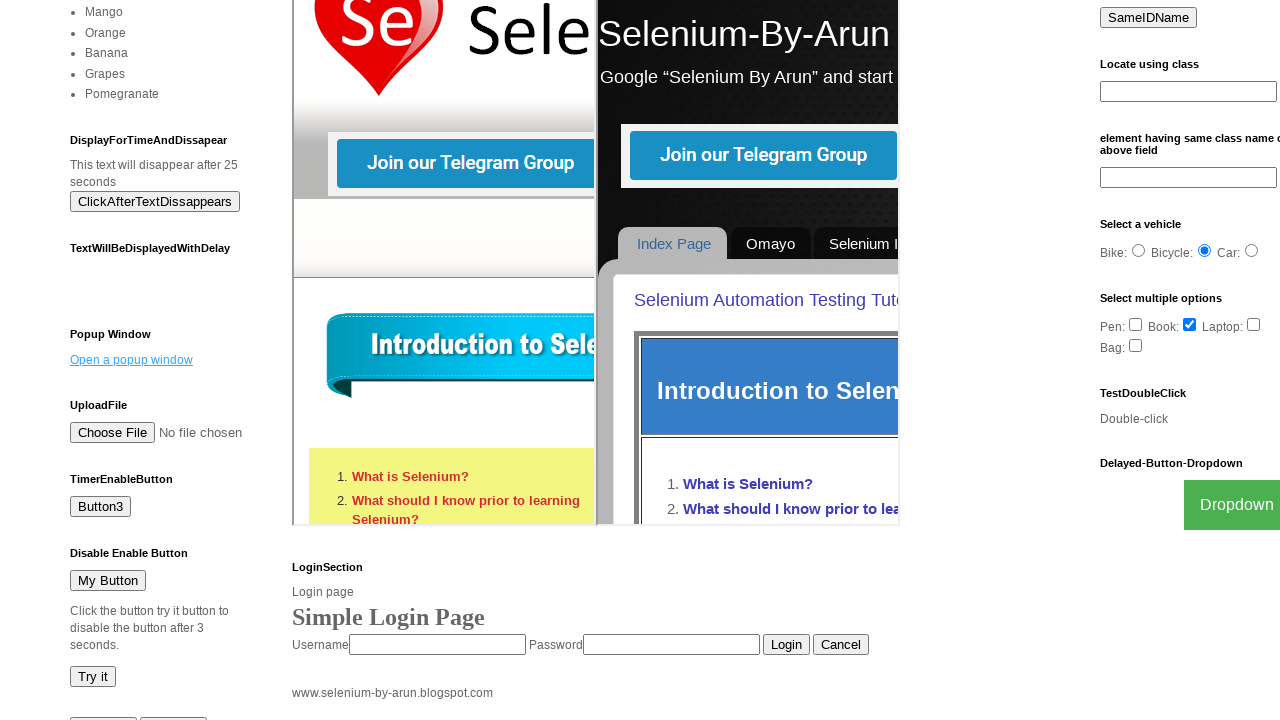

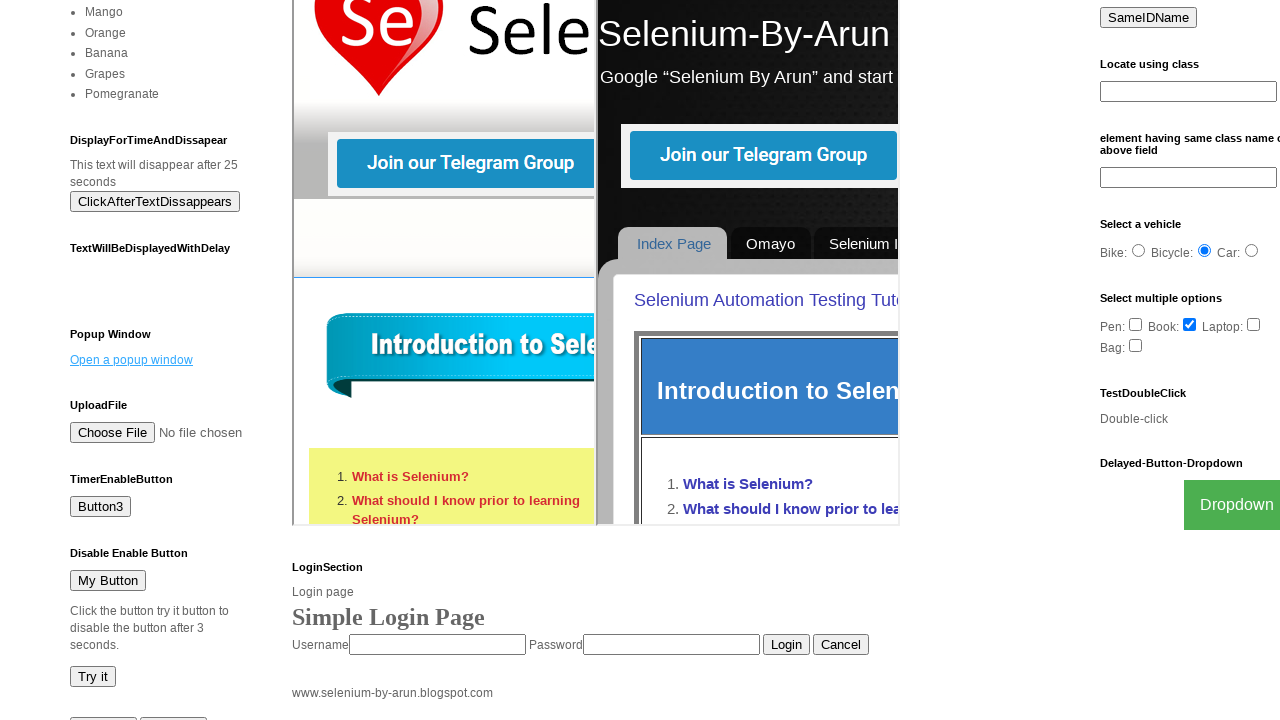